Tests JavaScript confirm alert handling by triggering a confirm dialog and accepting it

Starting URL: https://the-internet.herokuapp.com/

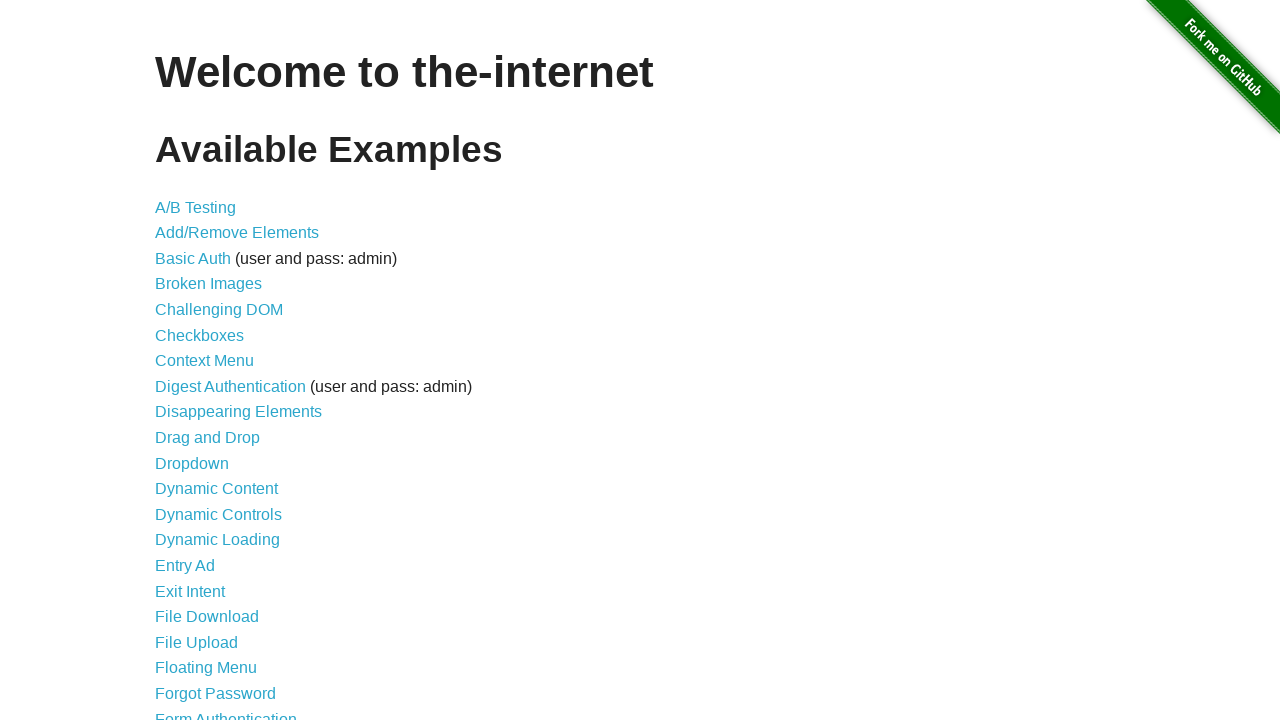

Clicked JavaScript Alerts link at (214, 361) on a[href='/javascript_alerts']
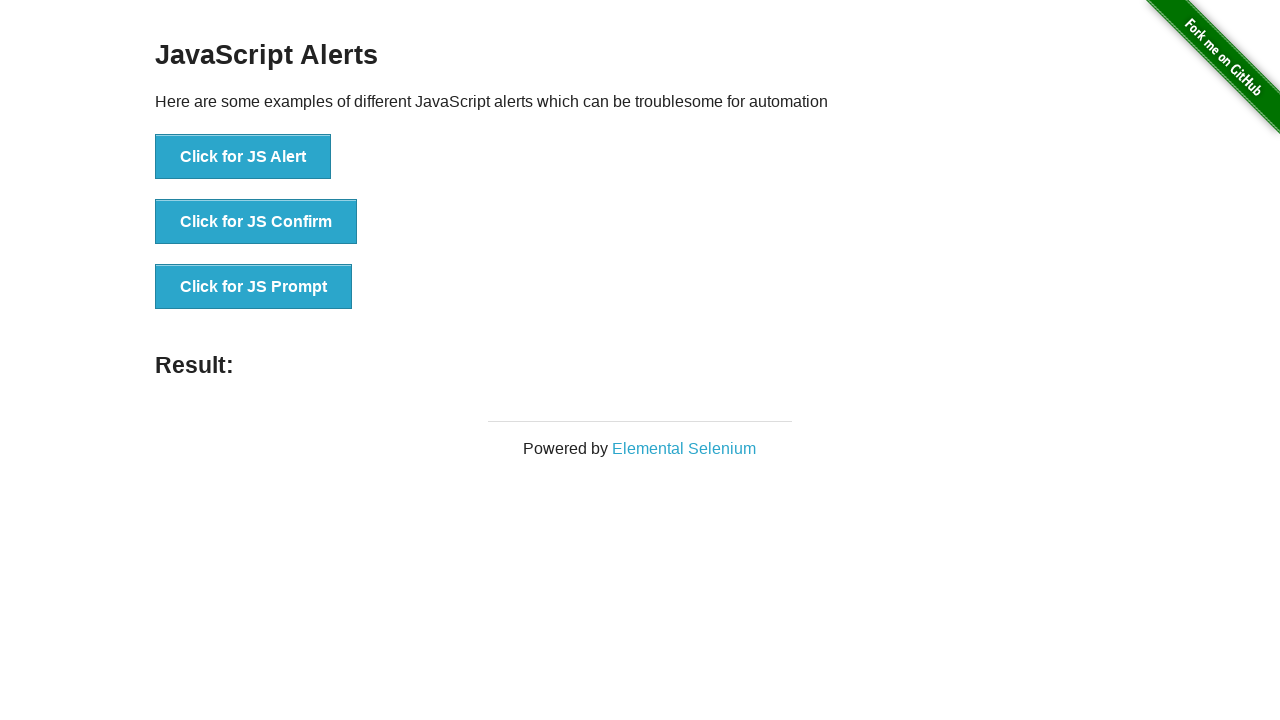

JavaScript Alerts page loaded and JS Confirm button is visible
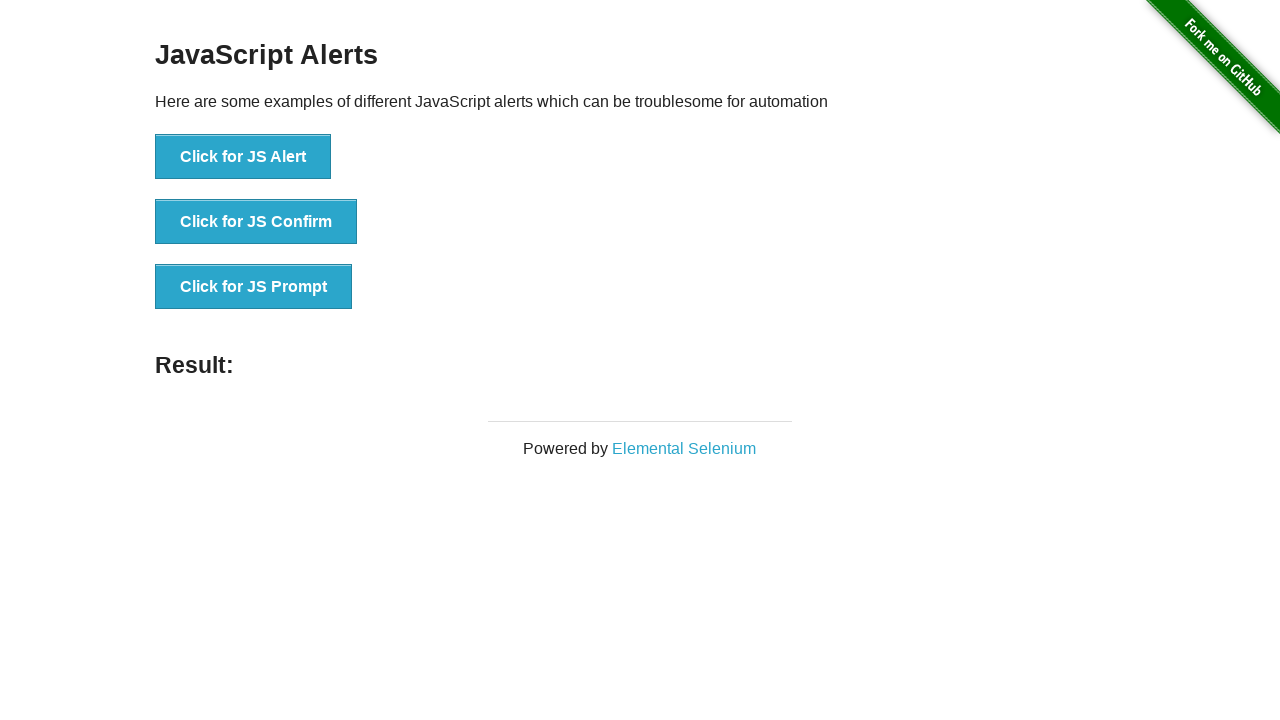

Dialog handler set up to accept confirm dialog
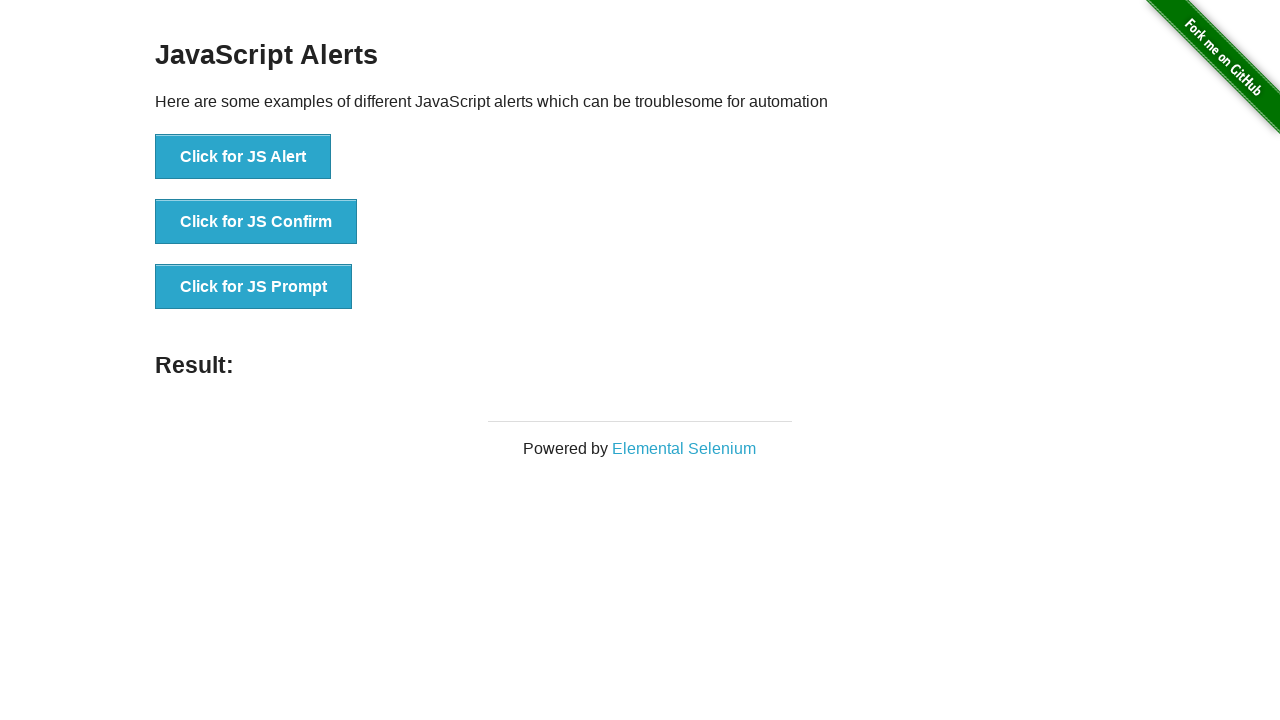

Clicked JS Confirm button to trigger confirm dialog at (256, 222) on button[onclick='jsConfirm()']
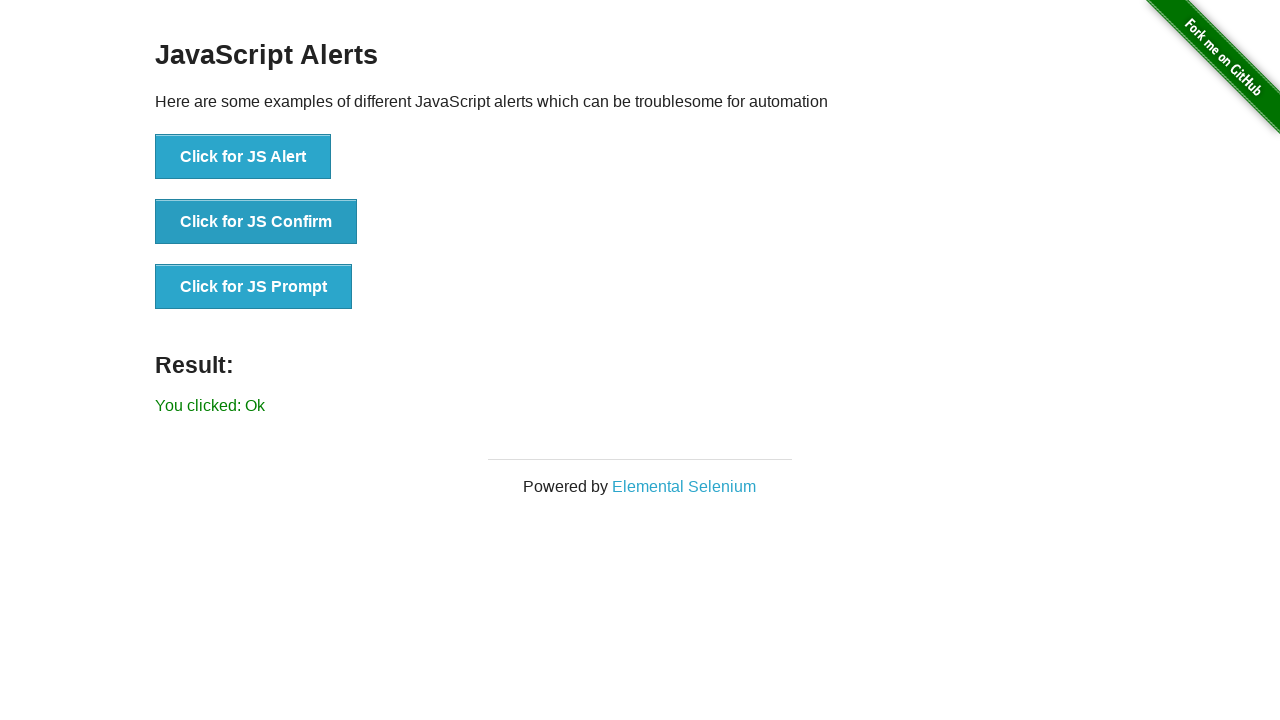

Result element appeared after confirming the dialog
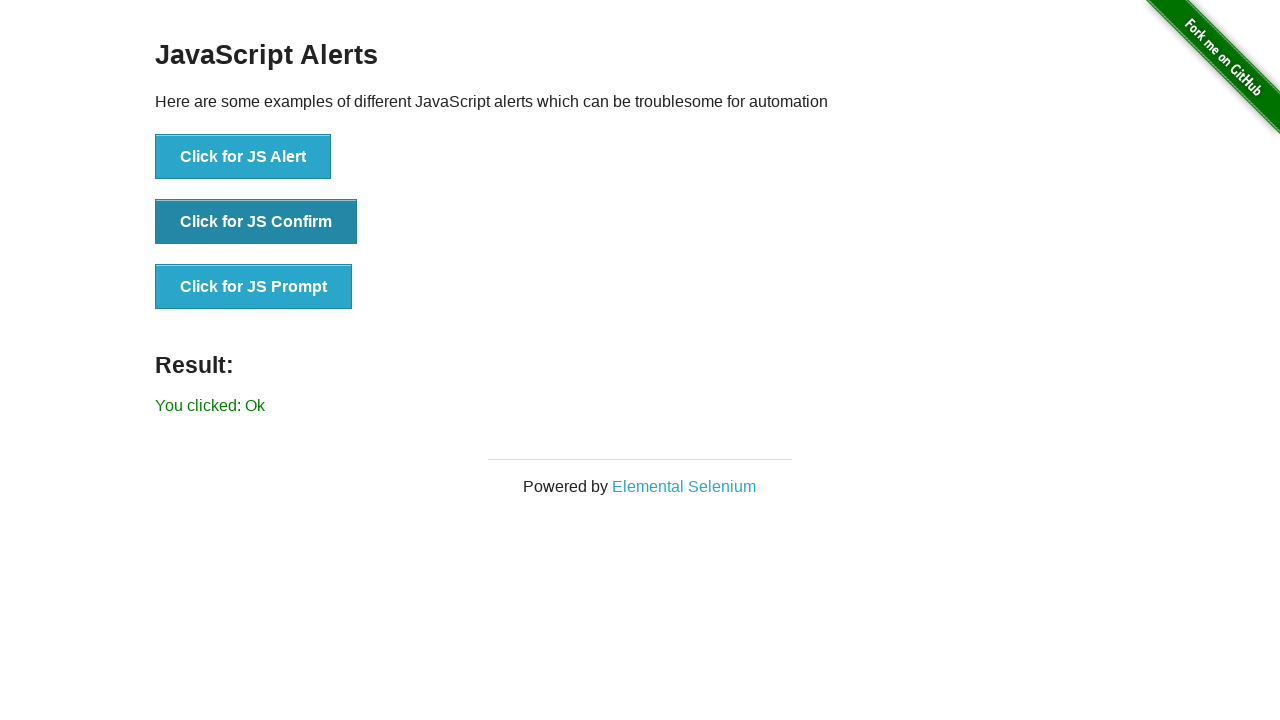

Retrieved result text: 'You clicked: Ok'
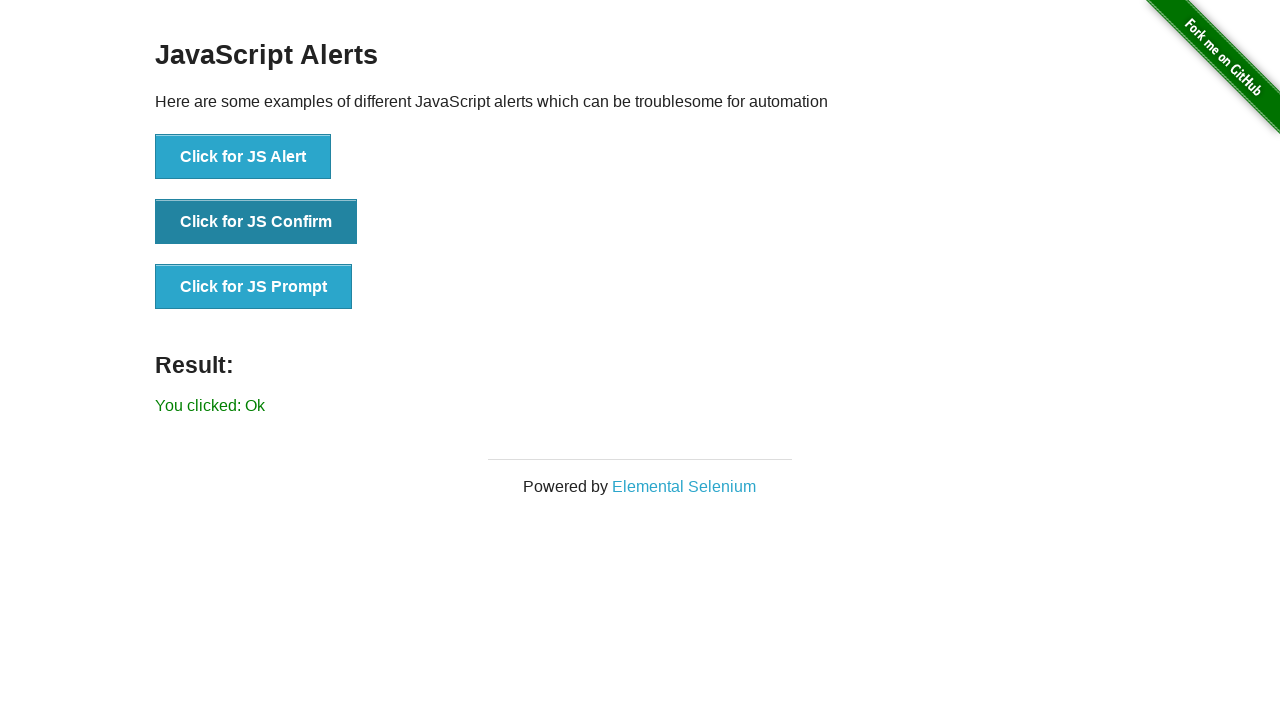

Verified that 'Ok' is present in the result text
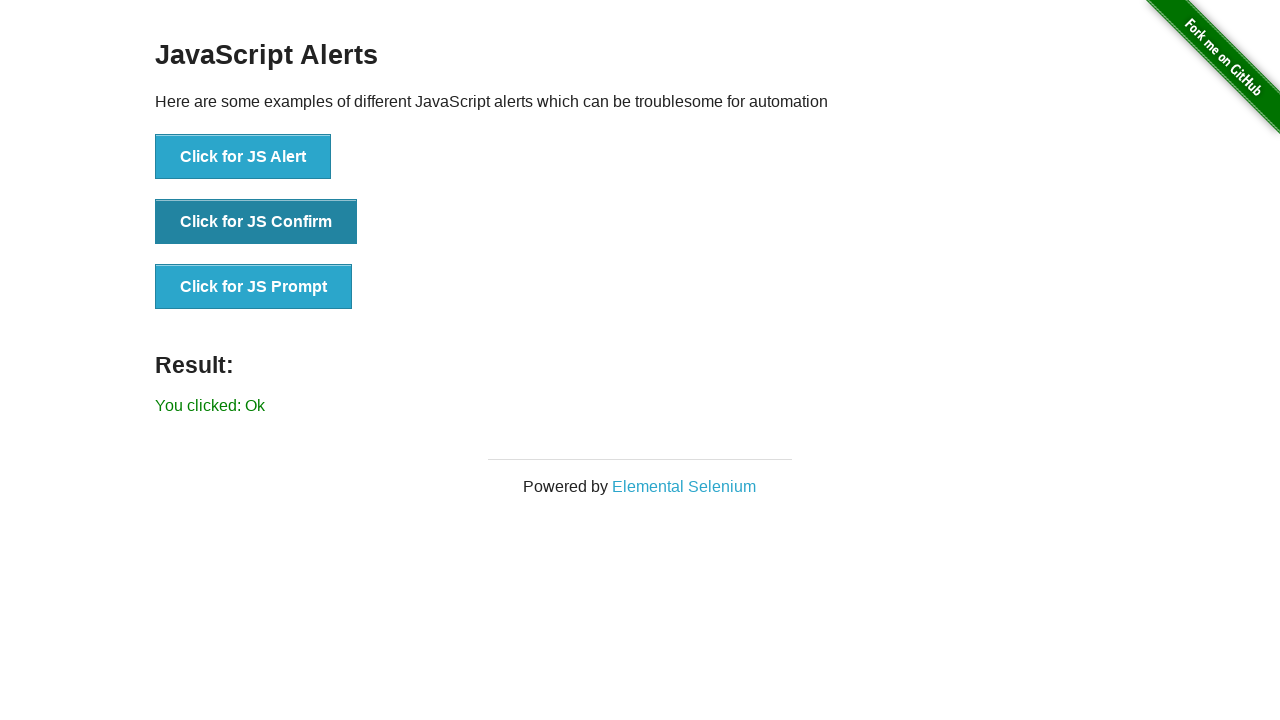

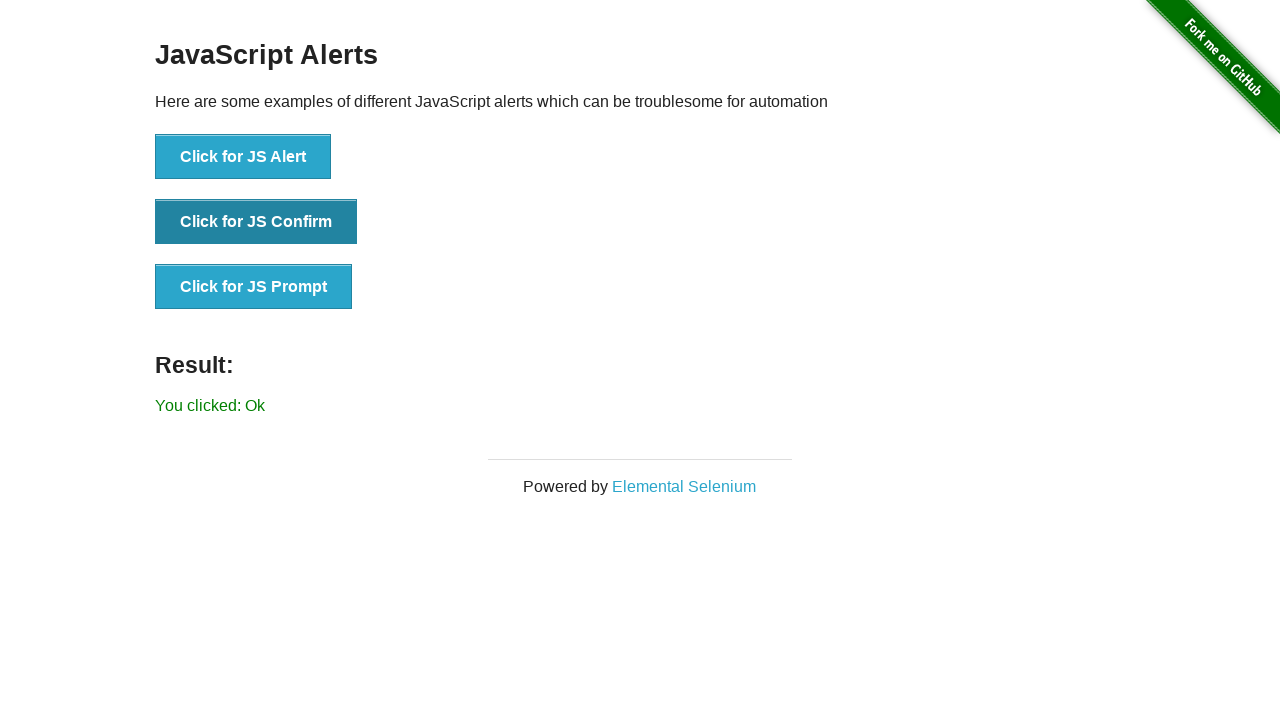